Tests the star rating input functionality on a test automation playground by entering a rating value, clicking a submit button, and pressing enter

Starting URL: https://dineshvelhal.github.io/testautomation-playground/advanced.html

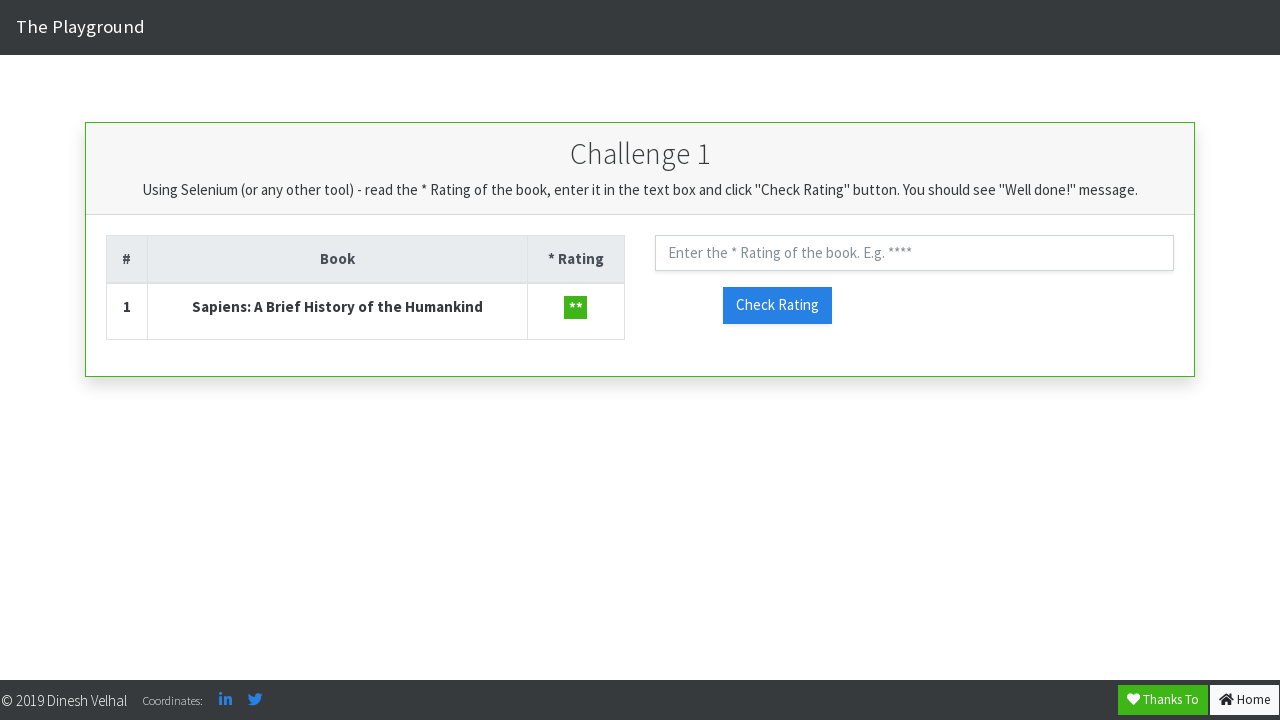

Star rating label is visible
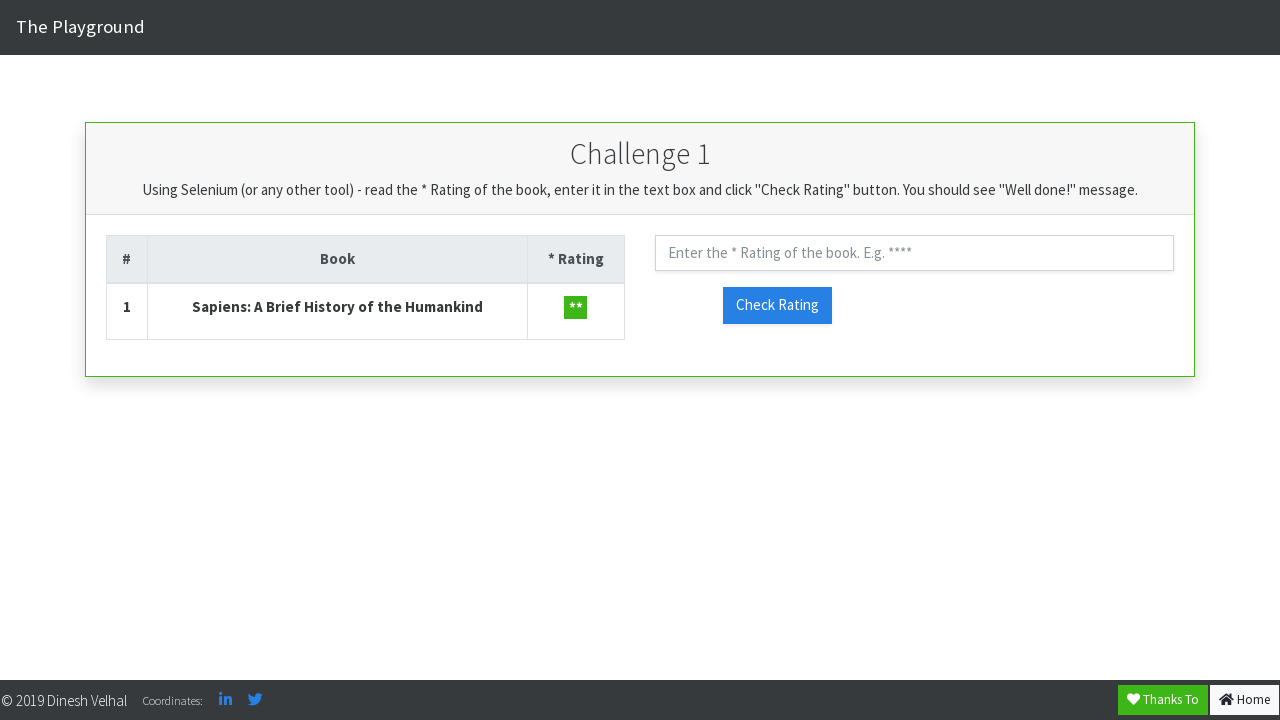

Filled rating input field with star characters '**' on #txt_rating
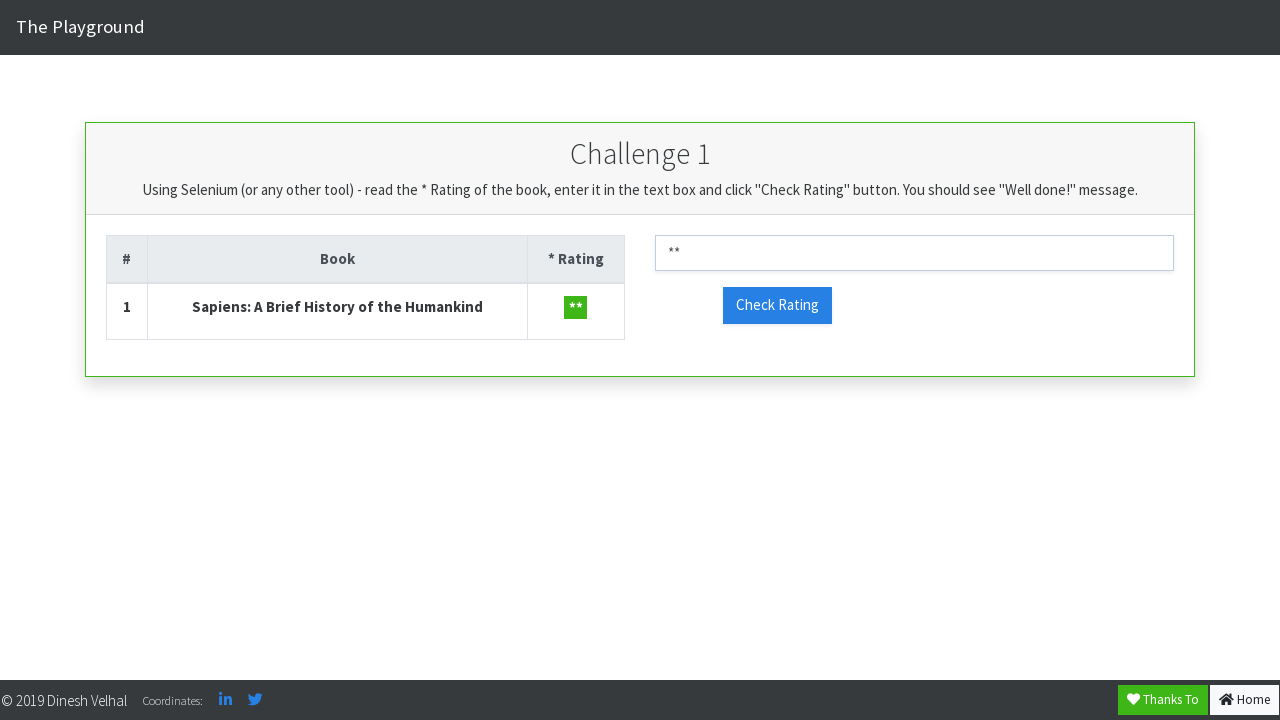

Clicked primary submit button at (777, 305) on button.btn.btn-primary.shadow-sm
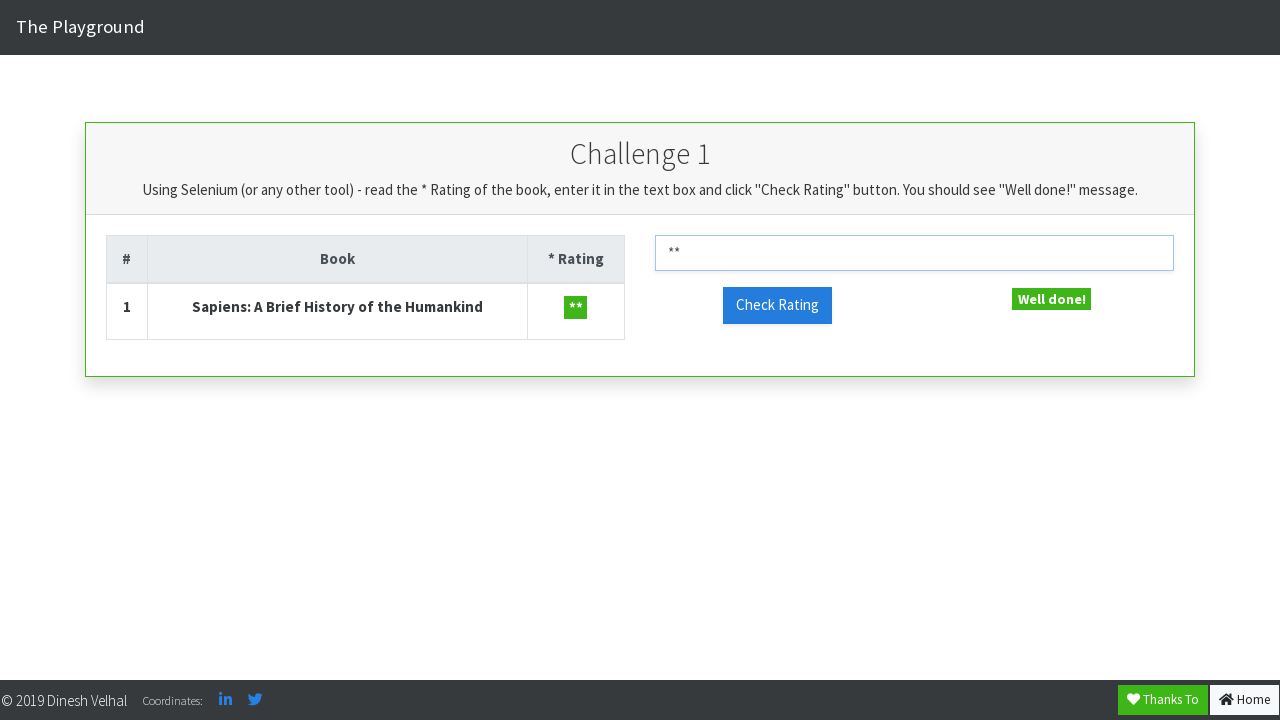

Pressed Enter key in rating input field on #txt_rating
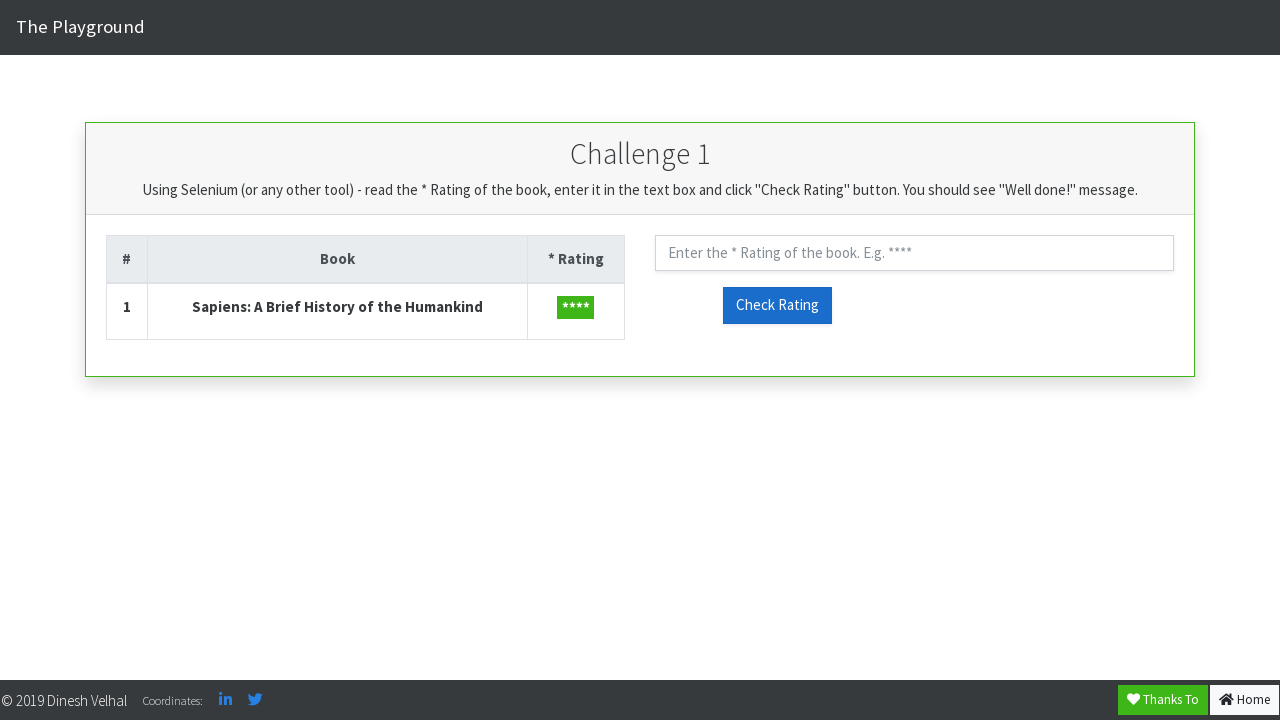

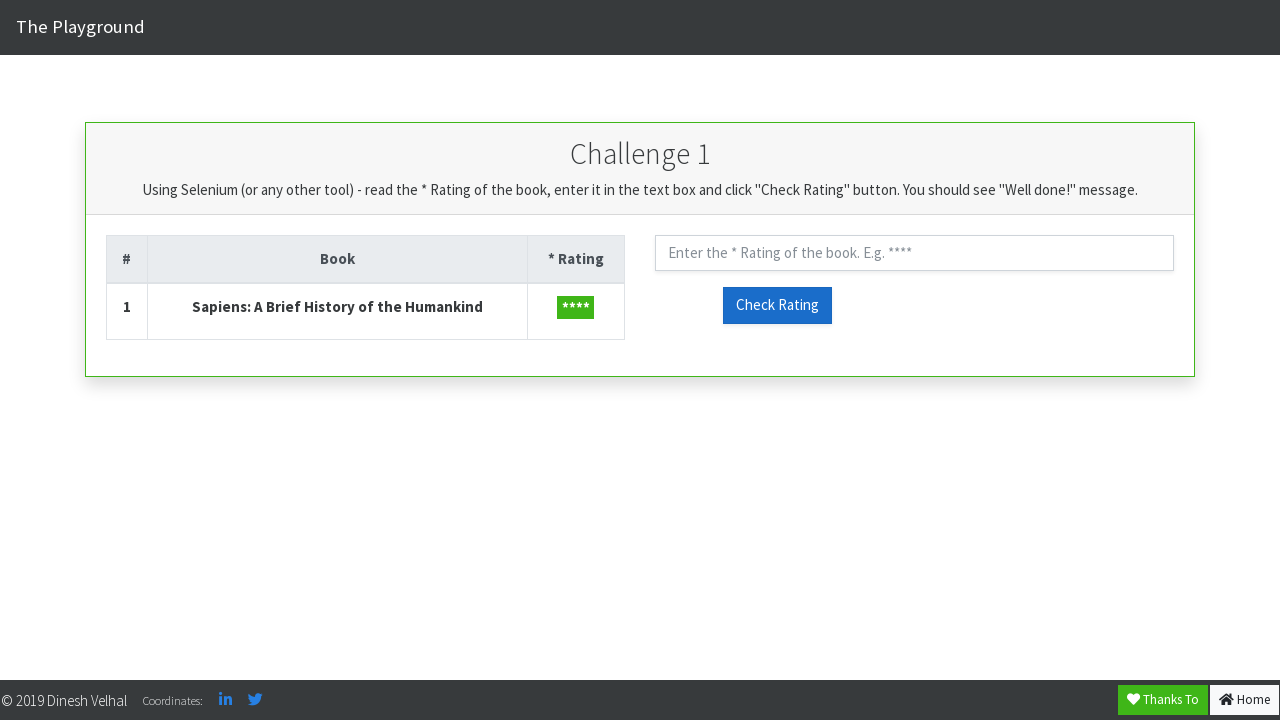